Tests AJAX functionality by clicking a button that triggers an asynchronous request and waits for the success message to appear

Starting URL: http://uitestingplayground.com/ajax

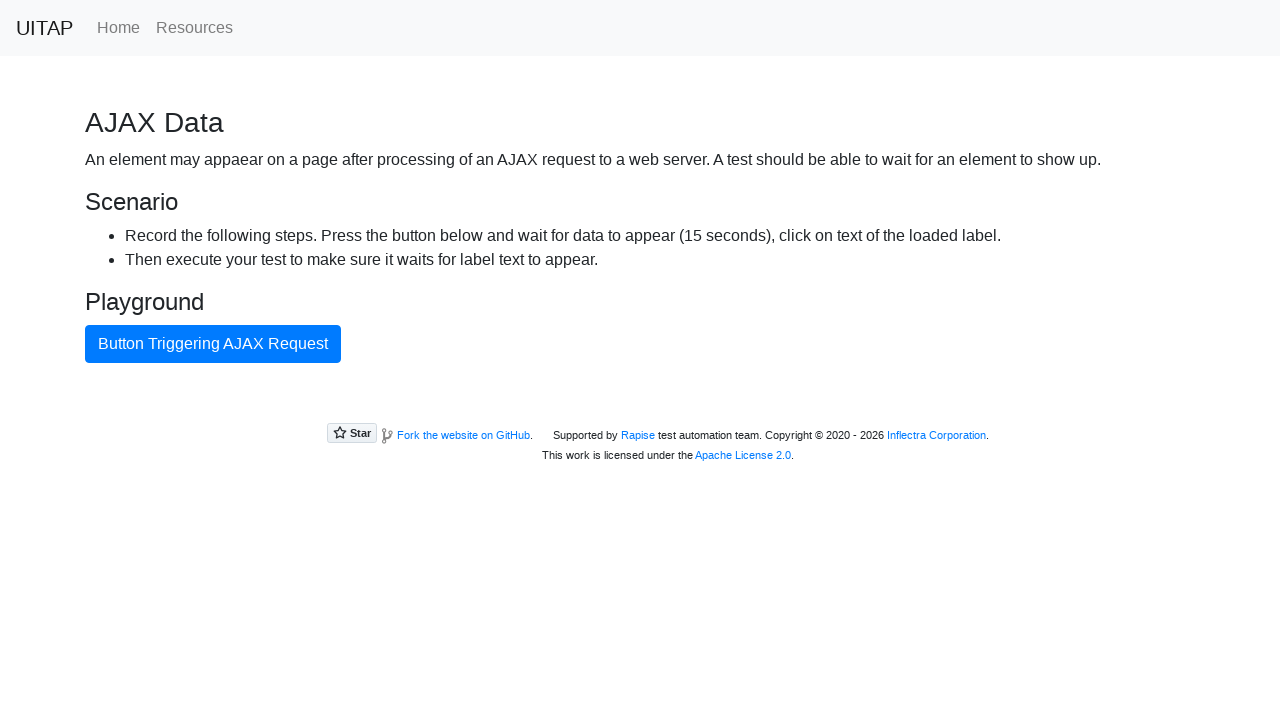

Clicked the AJAX button to trigger asynchronous request at (213, 344) on #ajaxButton
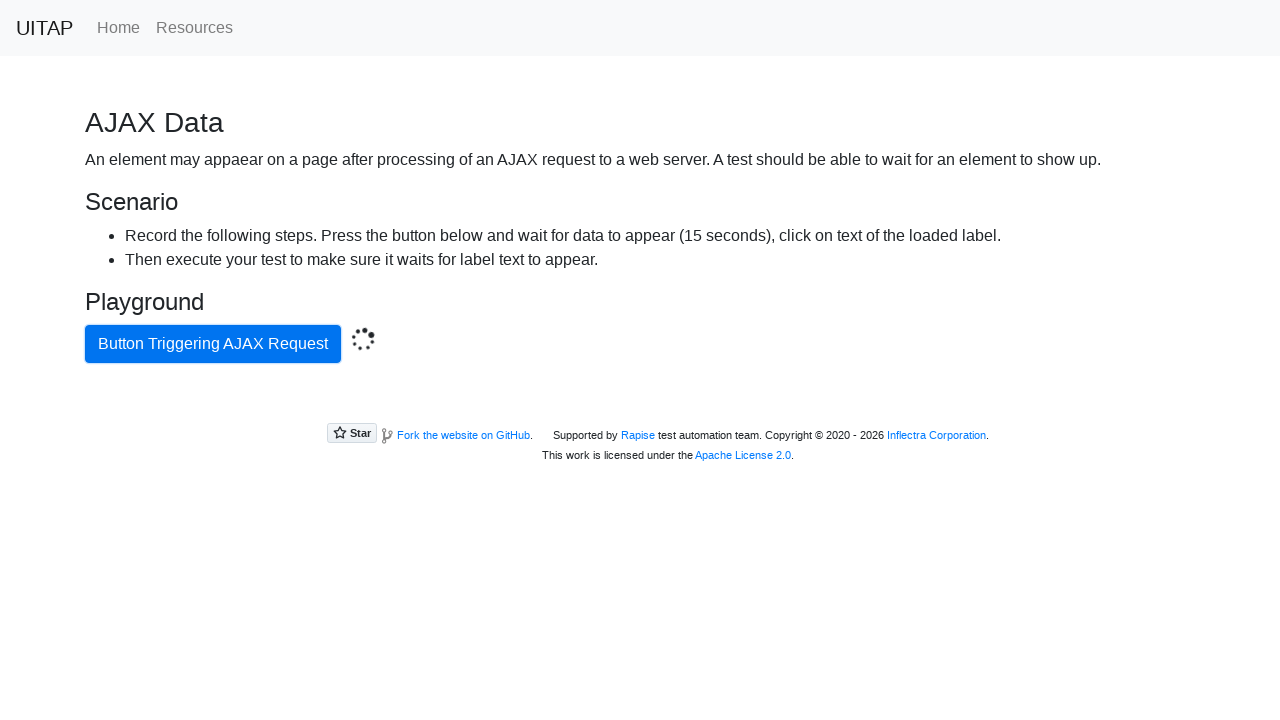

Success message appeared after AJAX request completed
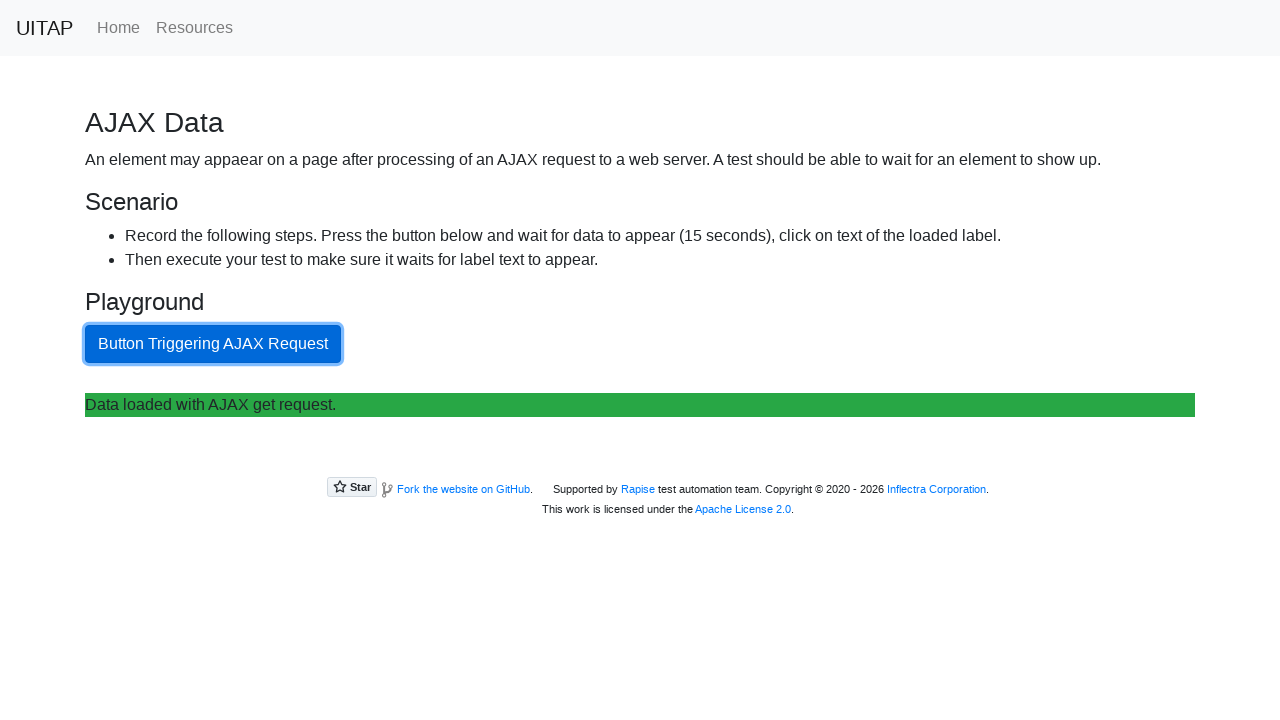

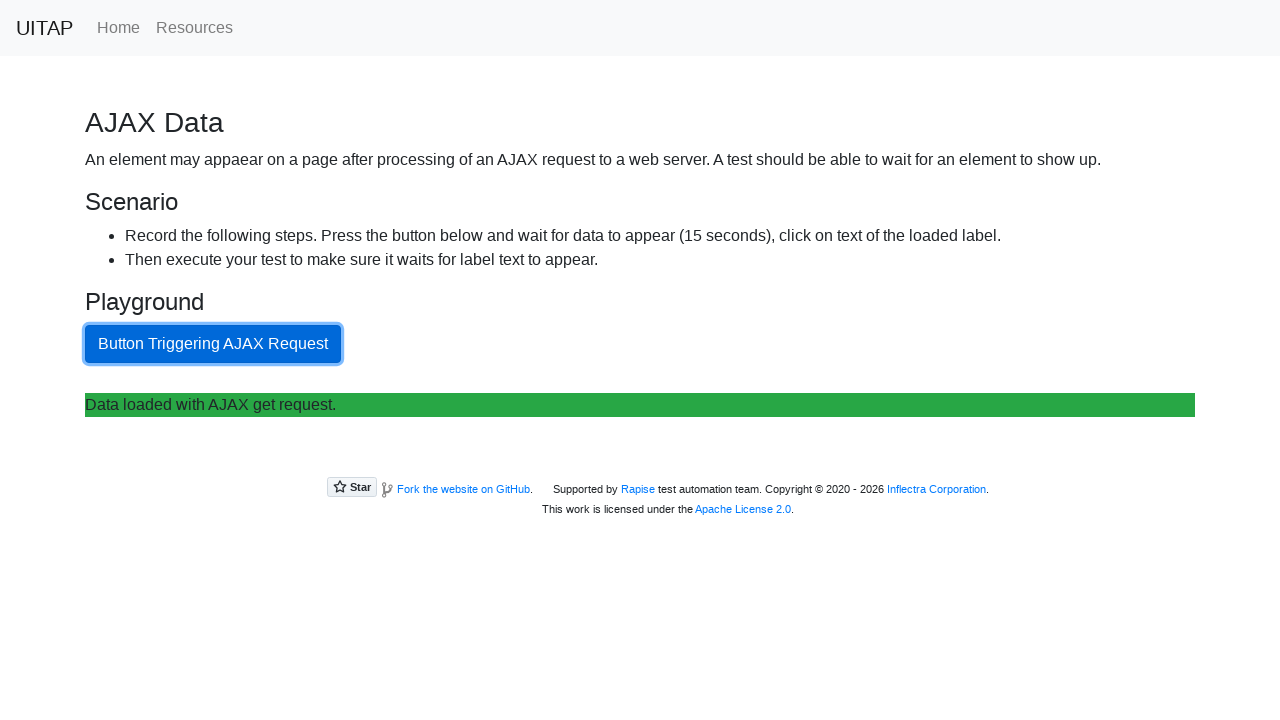